Tests an e-commerce site's product search and add to cart functionality by searching for products, verifying results, and adding items to cart

Starting URL: https://rahulshettyacademy.com/seleniumPractise/#/

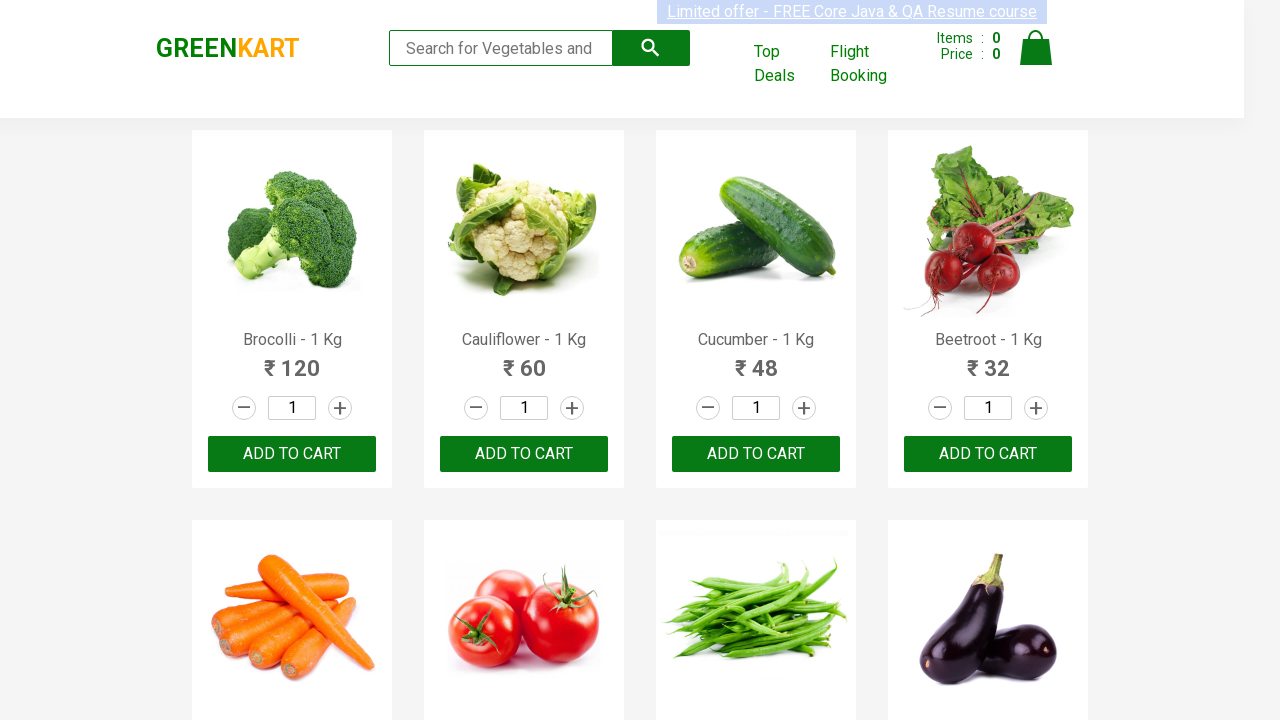

Filled search field with 'Ca' to search for products on .search-keyword
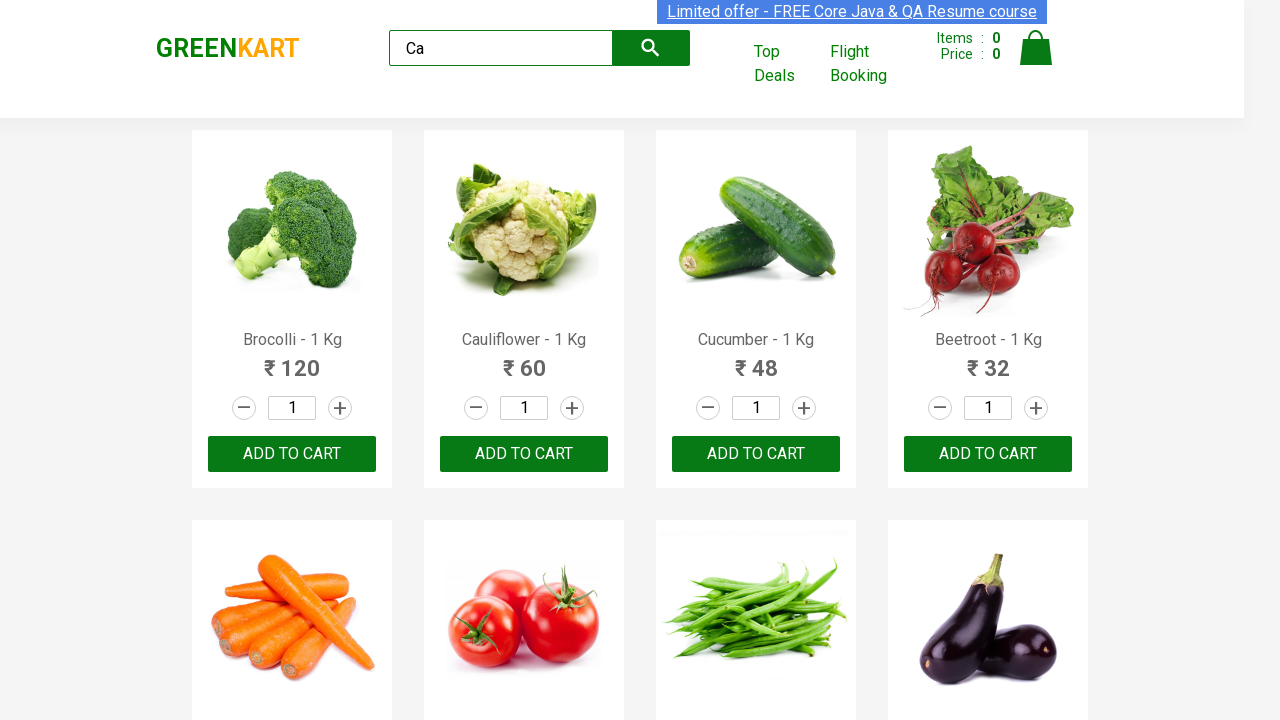

Waited 2 seconds for search results to update
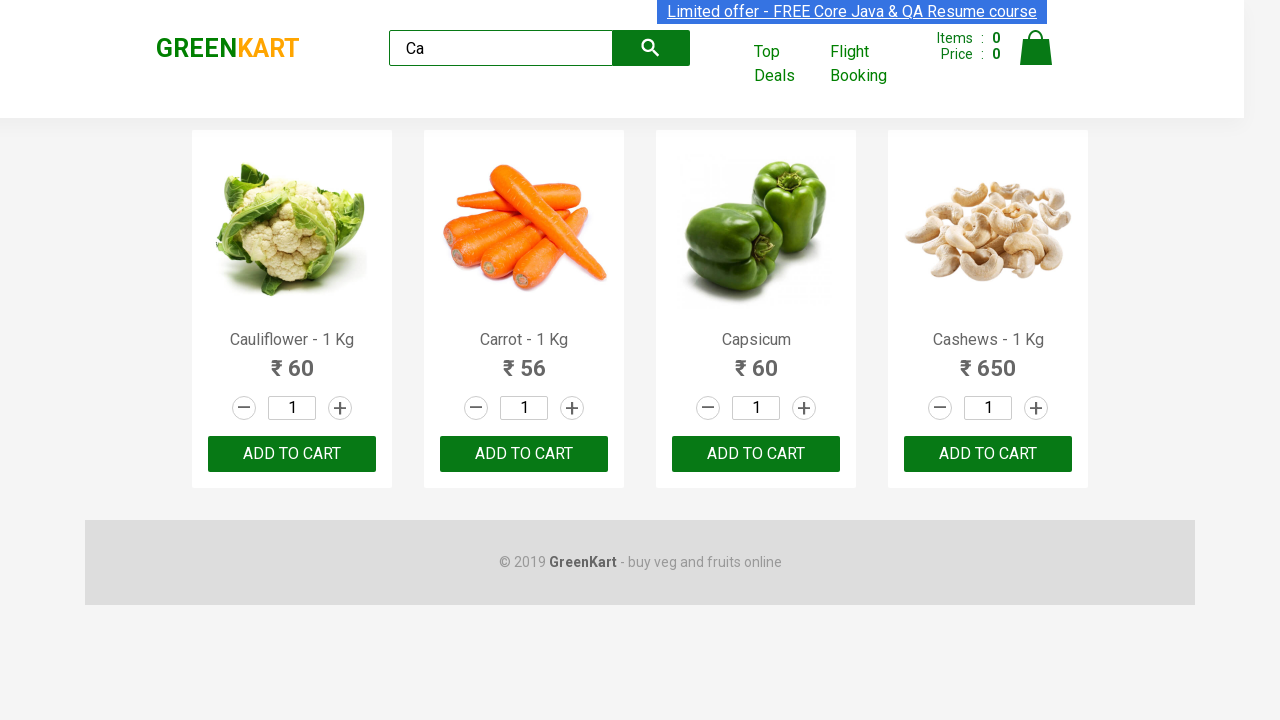

Verified that 4 products are visible in search results
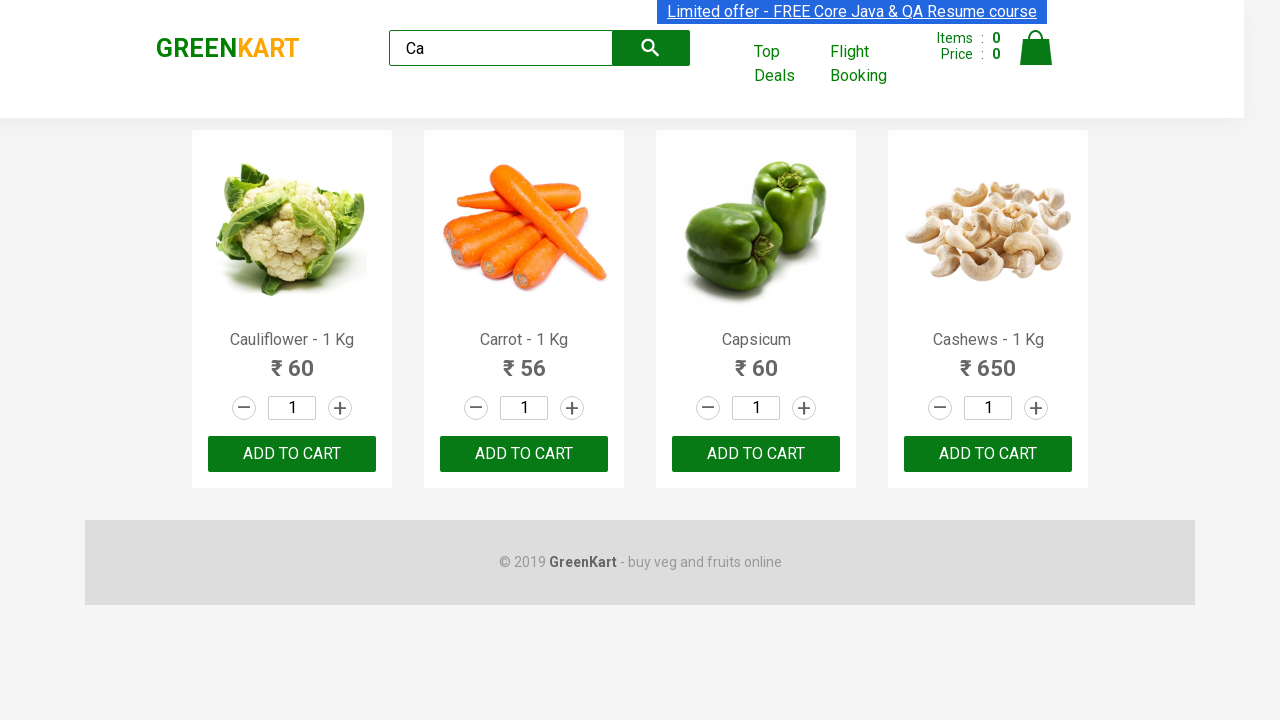

Clicked 'ADD TO CART' button for the third product at (756, 454) on .products .product >> nth=2 >> text=ADD TO CART
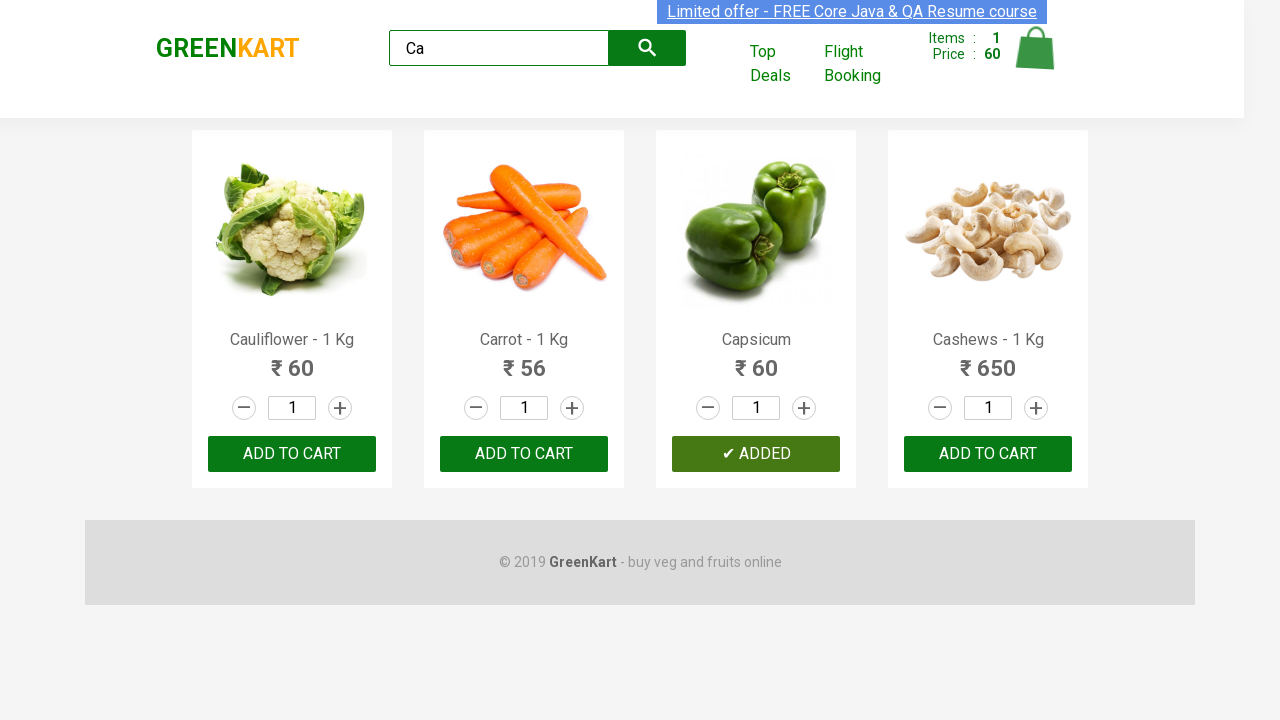

Found and clicked 'ADD TO CART' for product: Cashews - 1 Kg at (988, 454) on .products .product >> nth=3 >> button
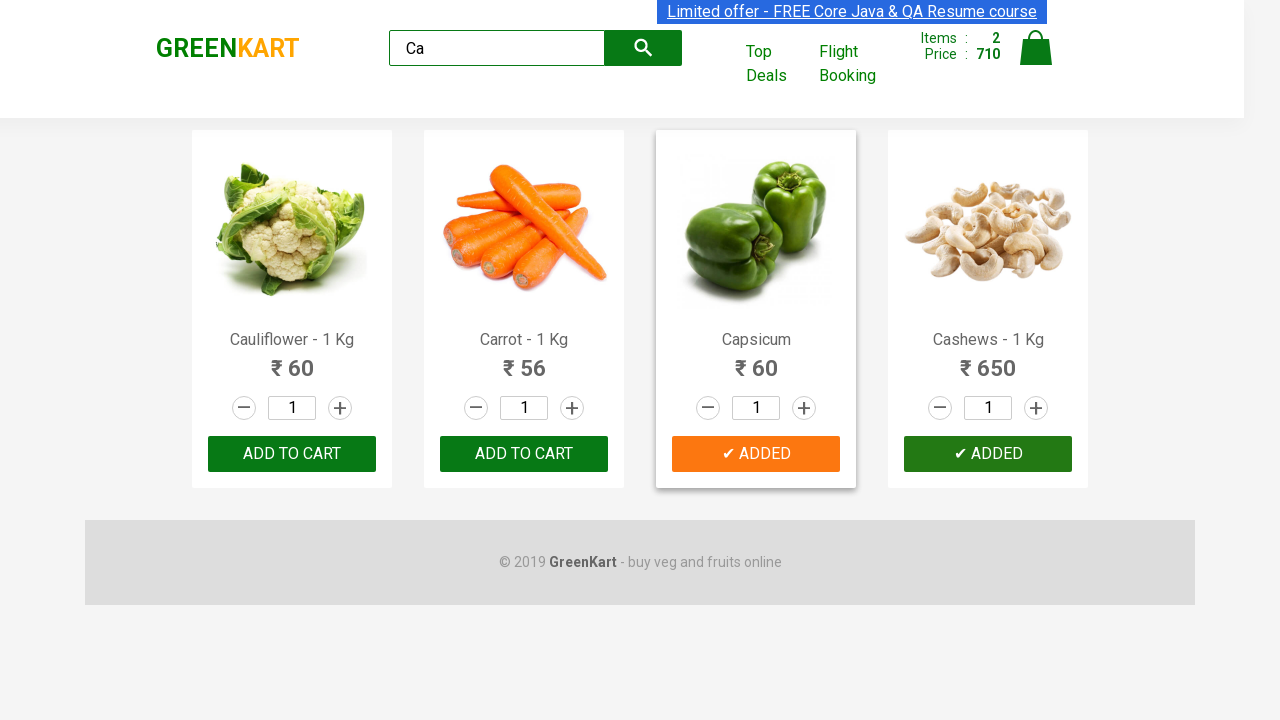

Verified brand text is 'GREENKART'
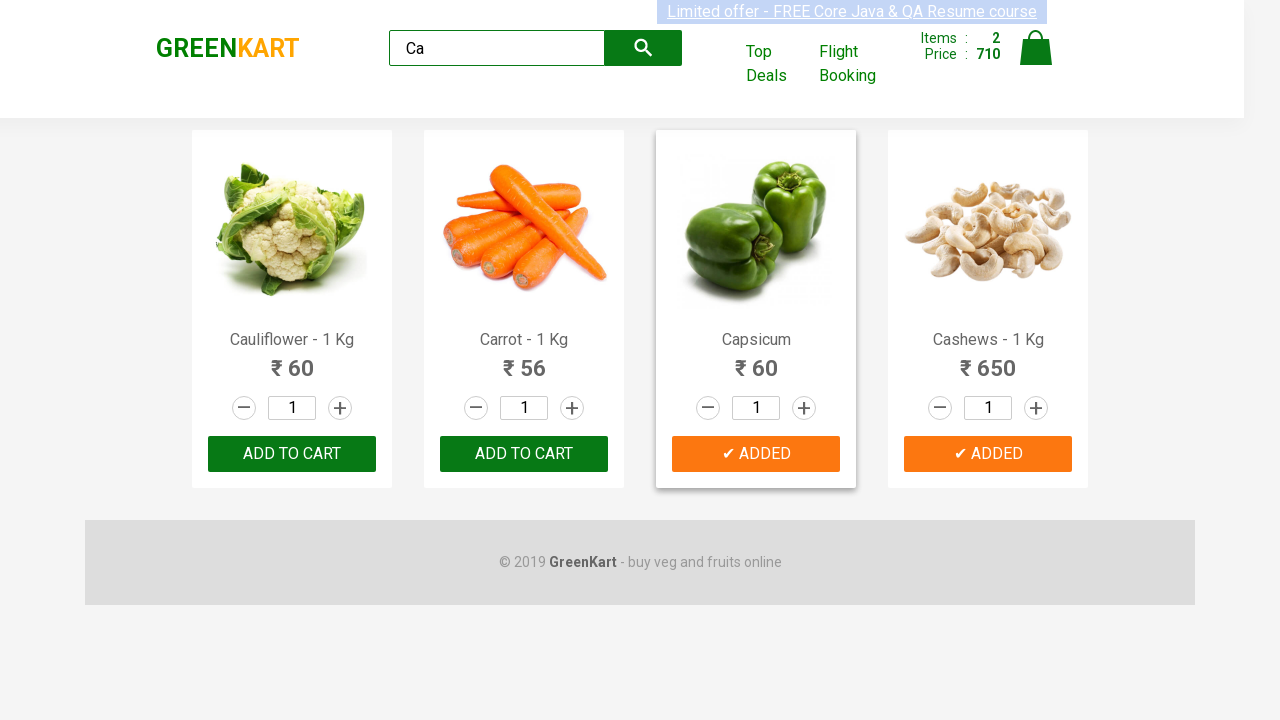

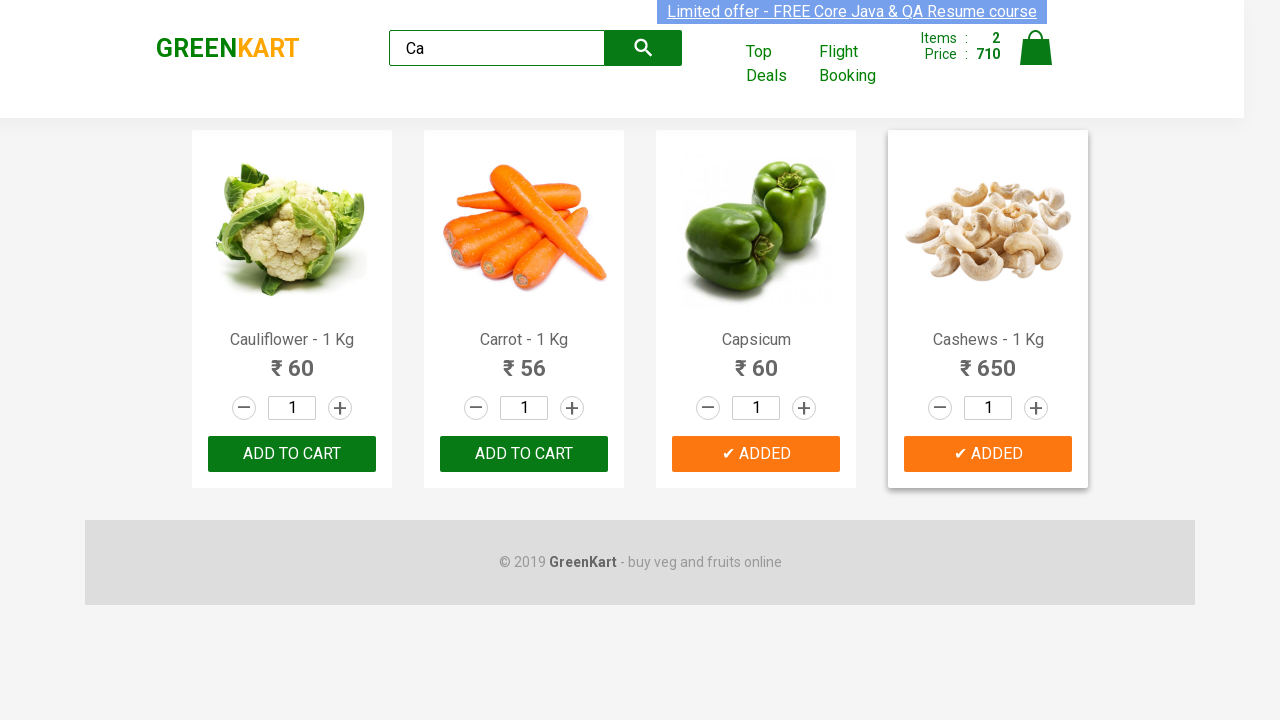